Tests the skip sign-in flow by clicking the skip sign-in button to bypass the email entry

Starting URL: https://demo.automationtesting.in/Index.html

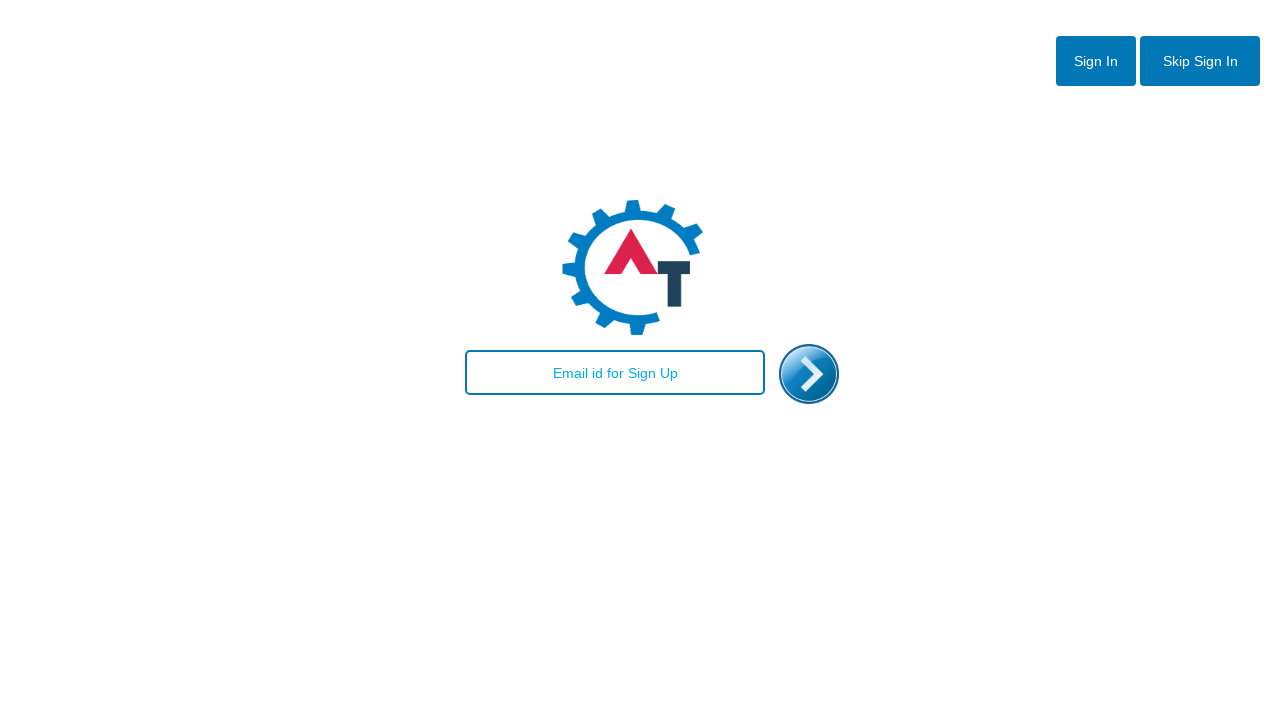

Clicked skip sign-in button to bypass email entry at (1200, 61) on xpath=//button[@id='btn2']
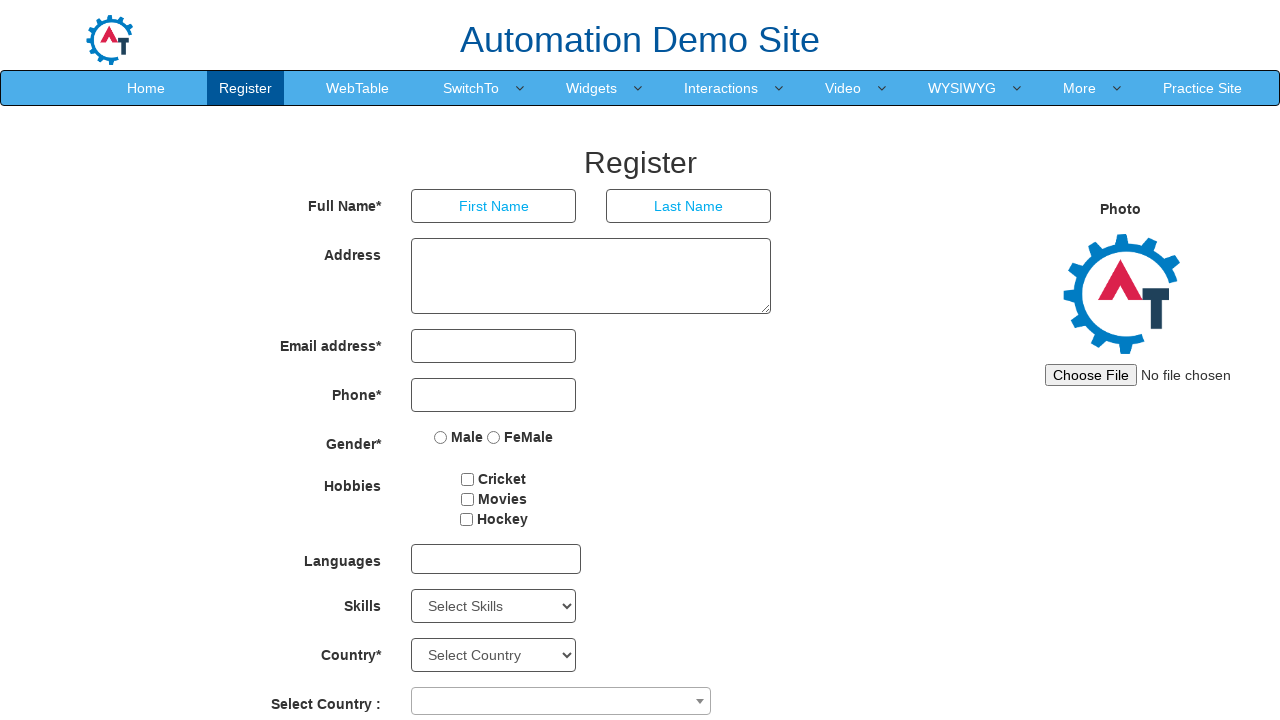

Waited for page to load after skipping sign-in
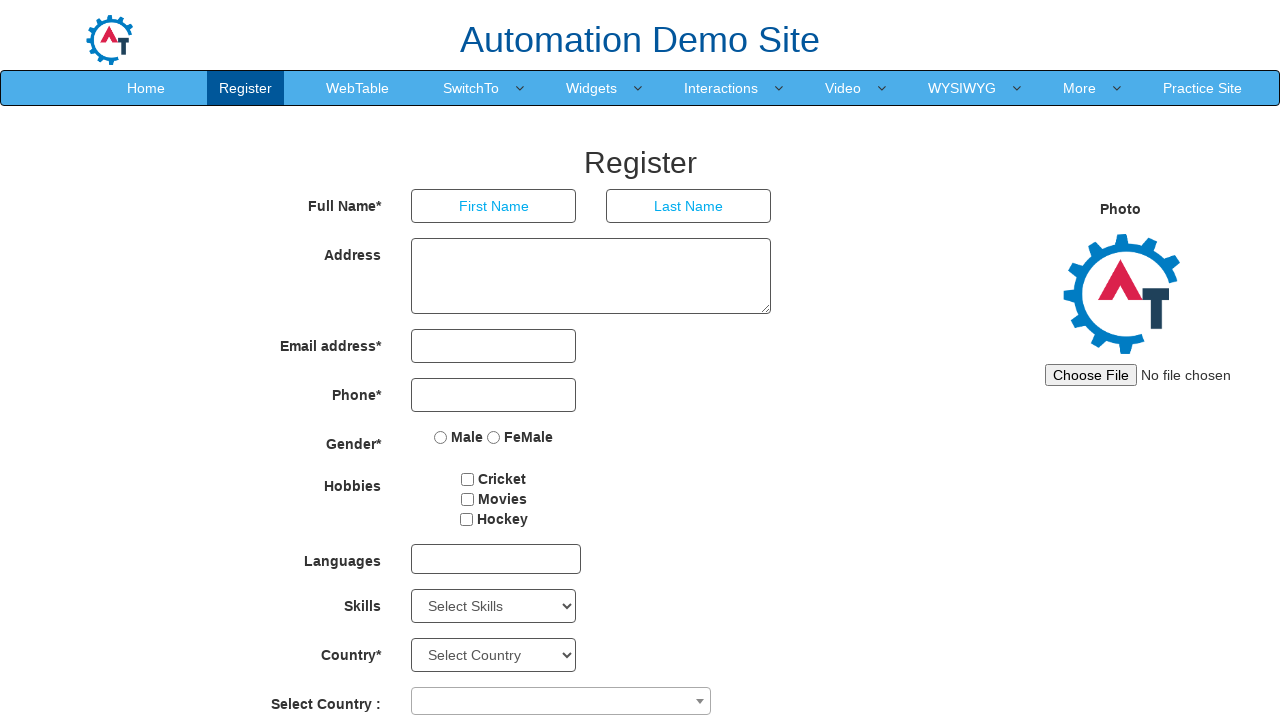

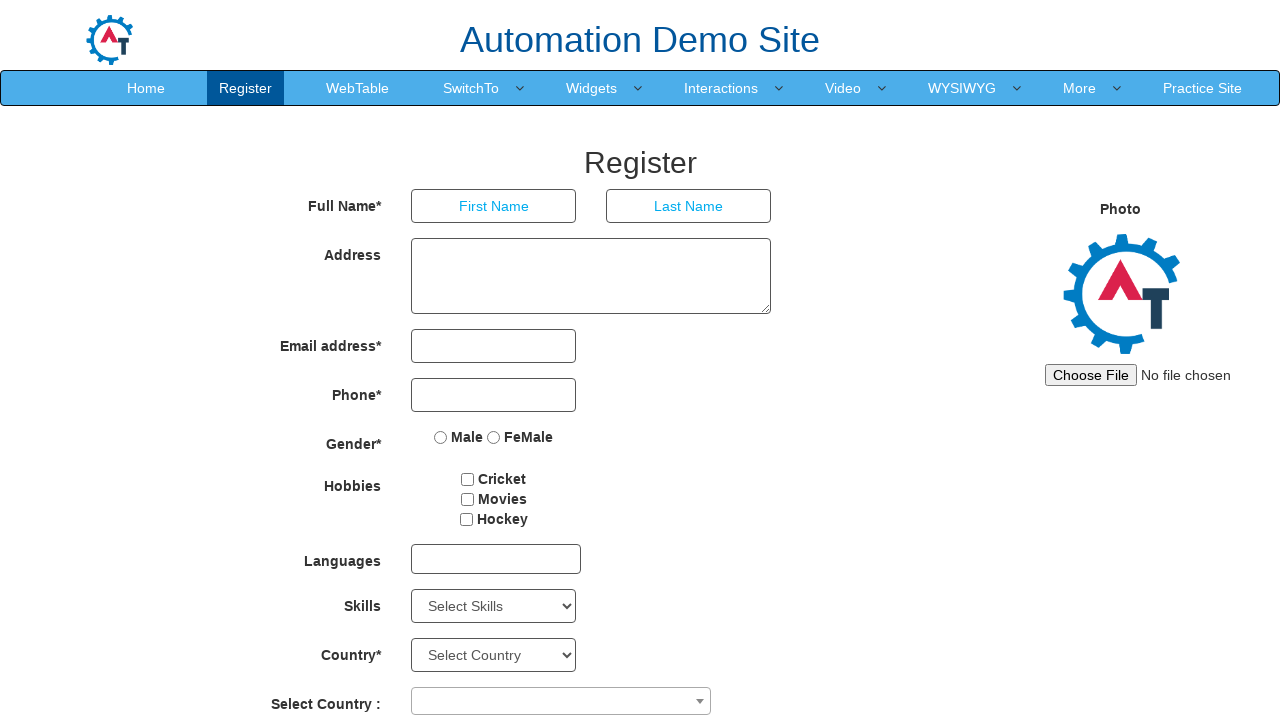